Tests right-click context menu by opening it, hovering over the Paste option, and clicking it to trigger an alert

Starting URL: http://swisnl.github.io/jQuery-contextMenu/demo.html

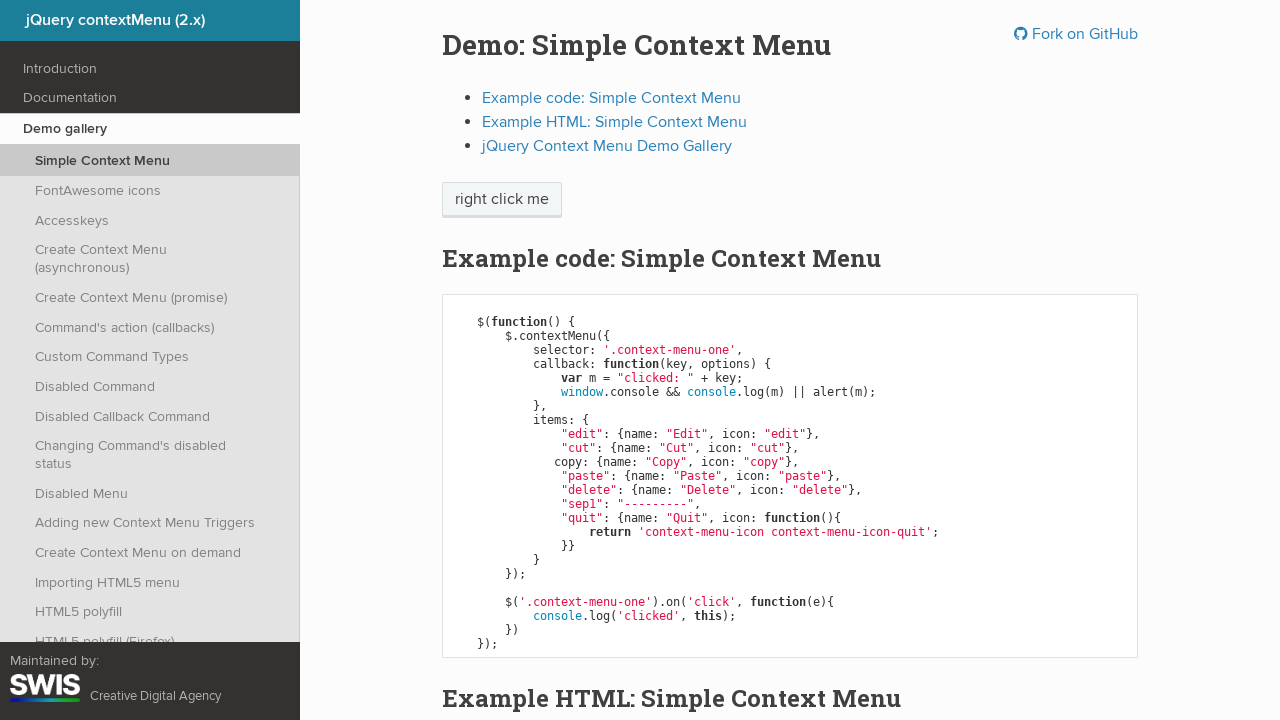

Right-clicked on 'right click me' element to open context menu at (502, 200) on xpath=//span[text()='right click me']
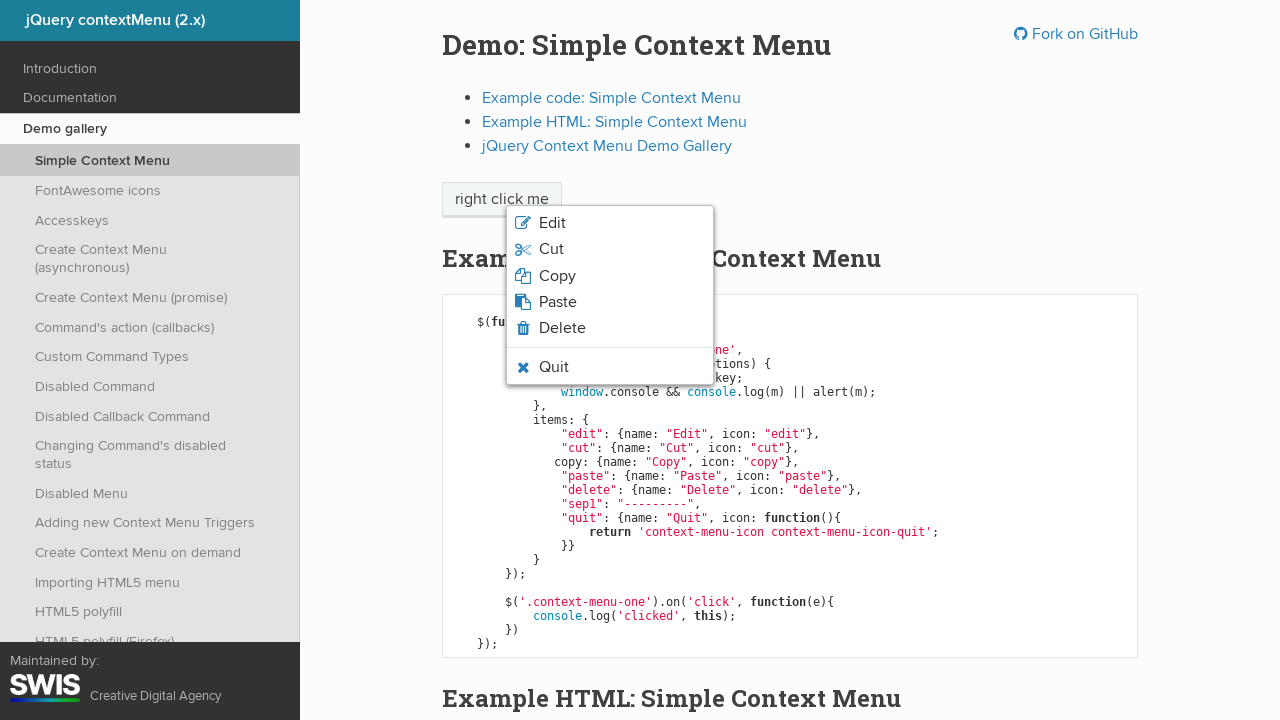

Paste option appeared in context menu
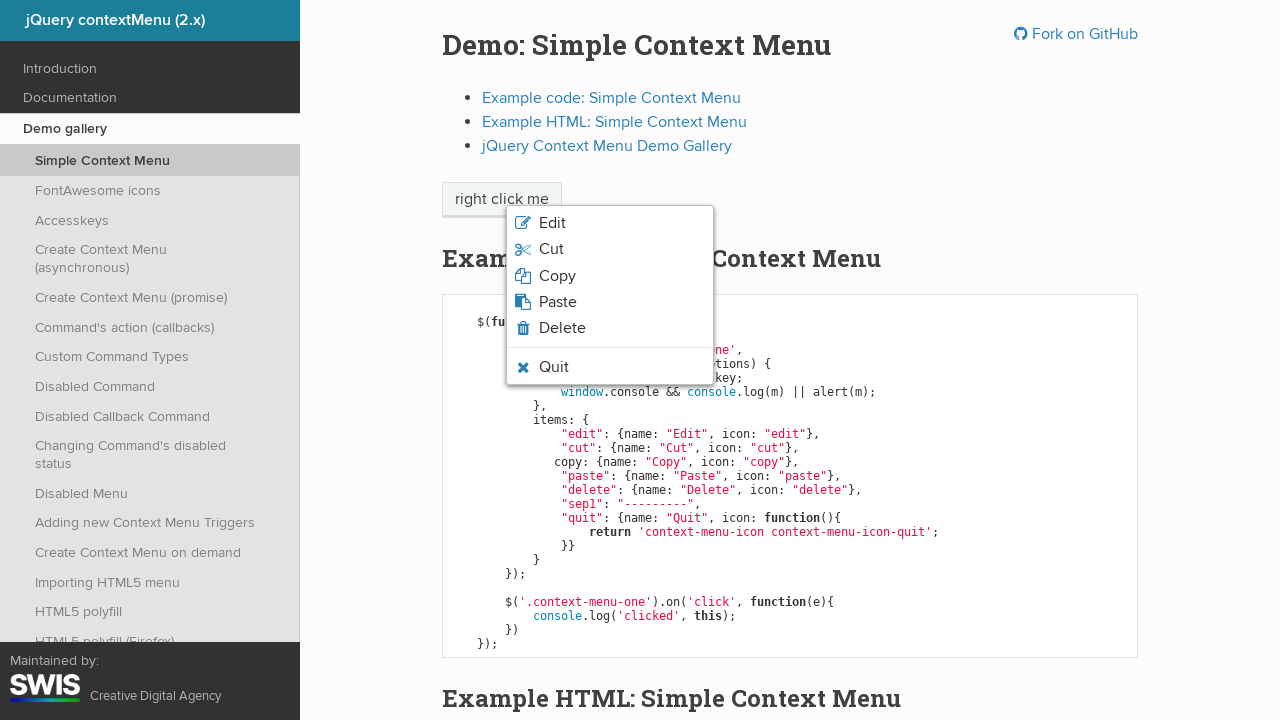

Hovered over Paste option at (610, 302) on .context-menu-icon-paste
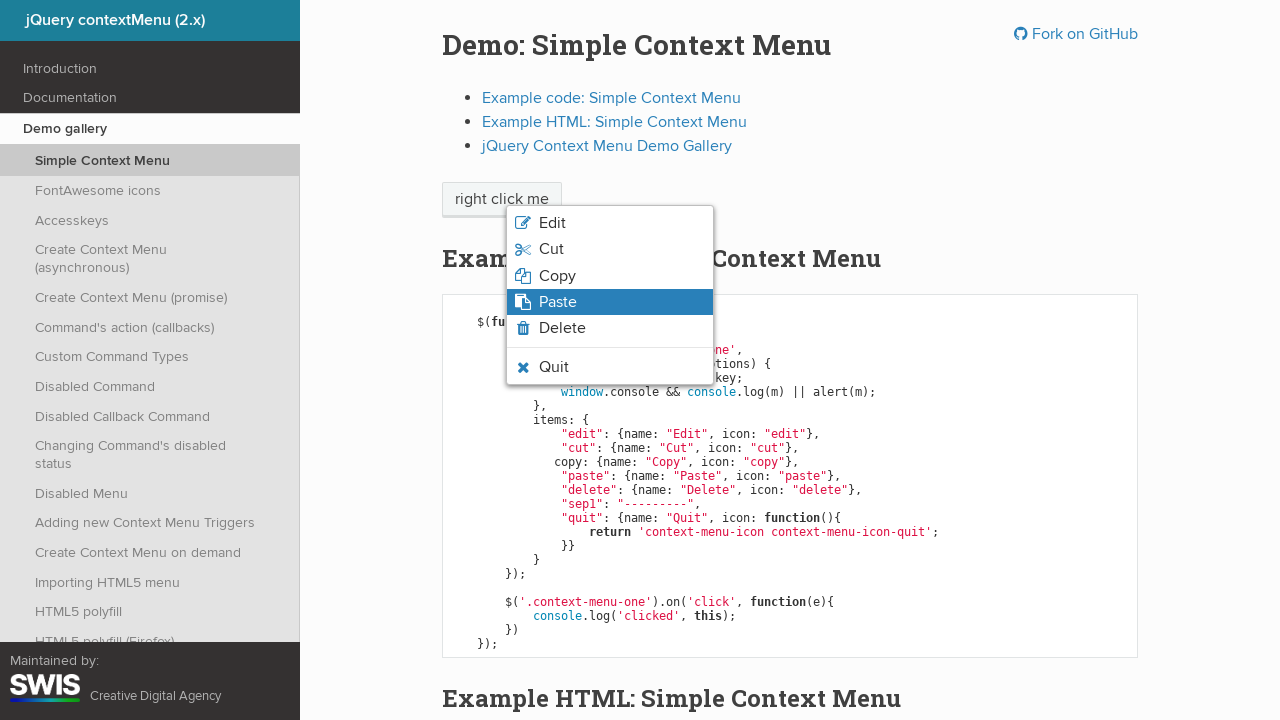

Clicked Paste option at (610, 302) on .context-menu-icon-paste
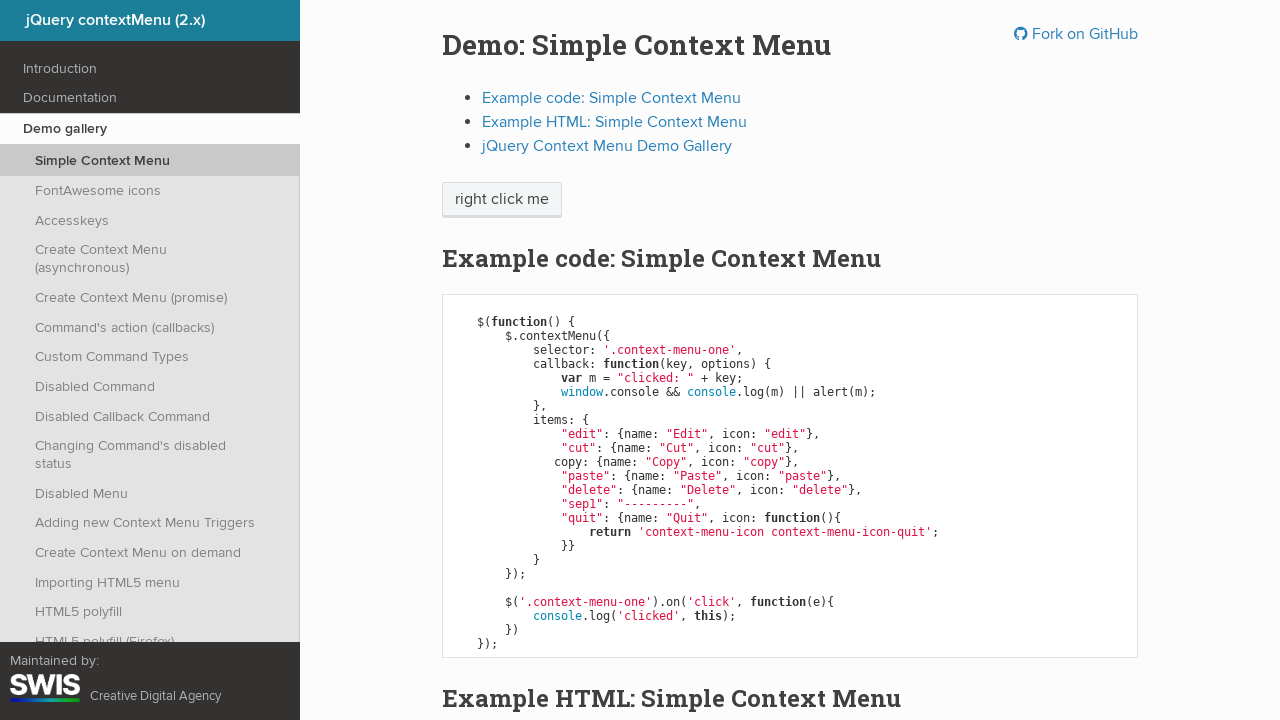

Accepted the alert dialog
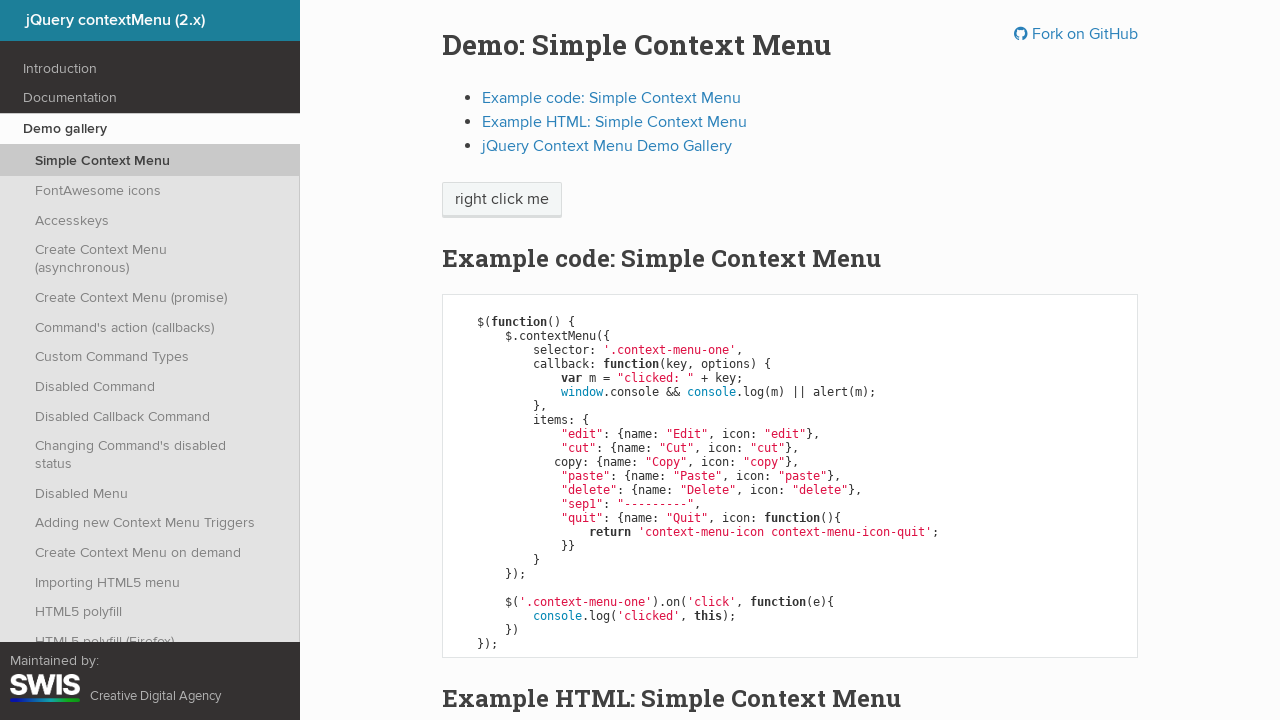

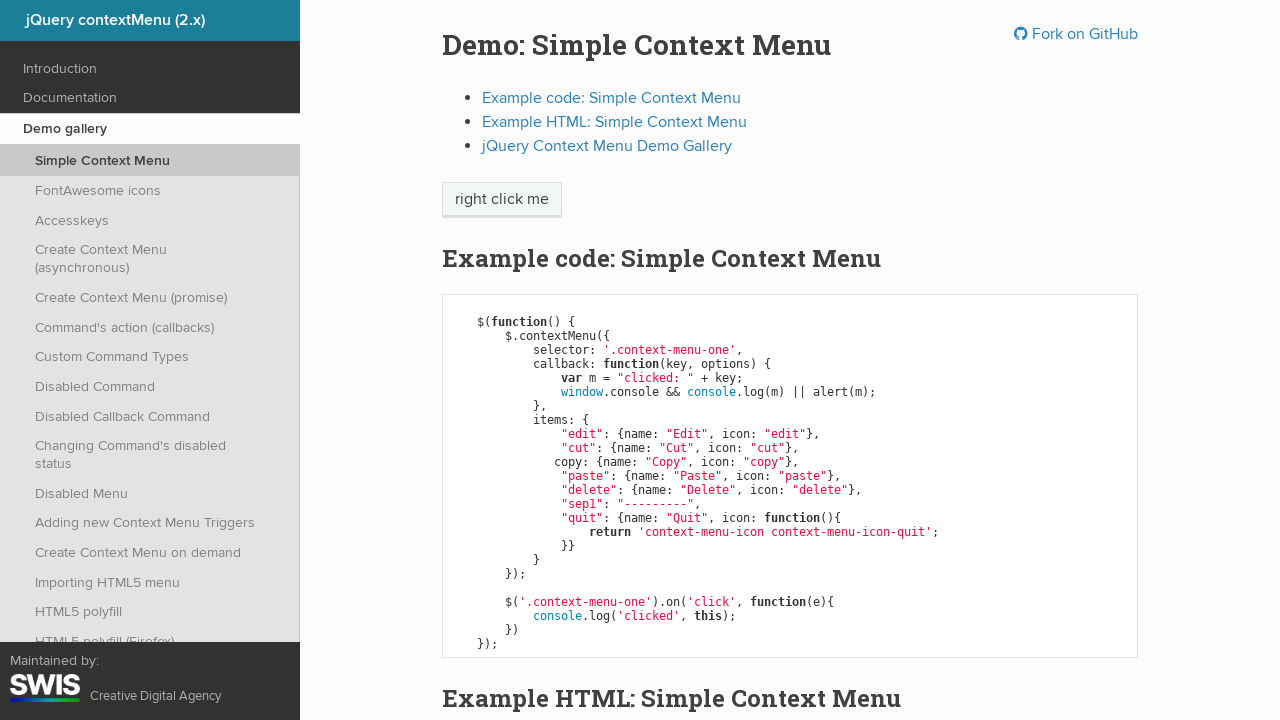